Tests Python.org search functionality by entering a search query and verifying the search is performed

Starting URL: https://www.python.org/

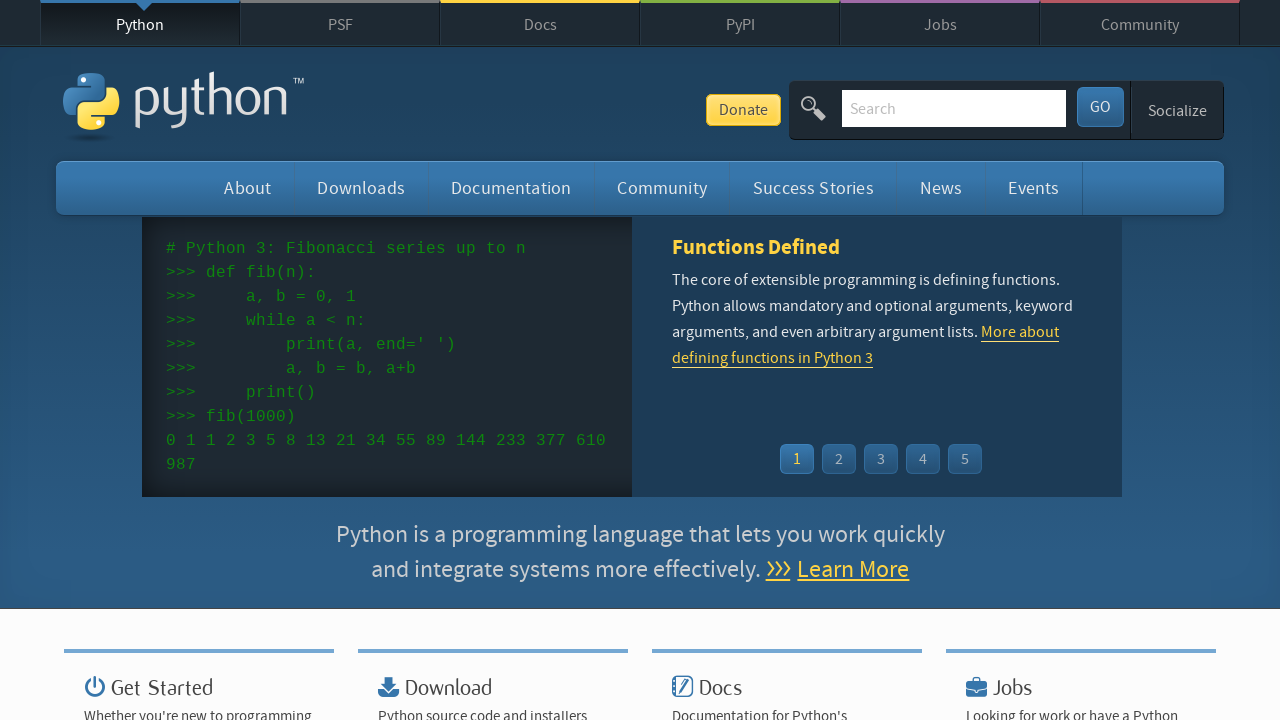

Verified page title contains 'Python'
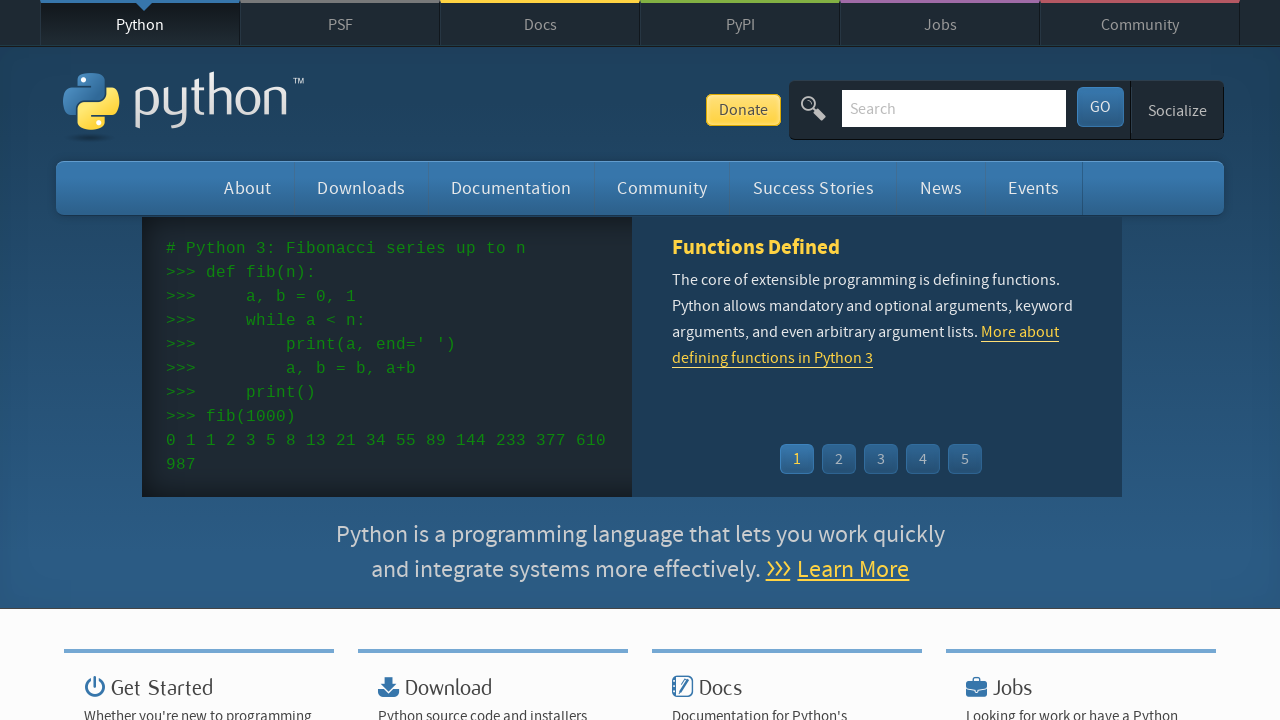

Filled search field with 'getting started with python' on input[name='q']
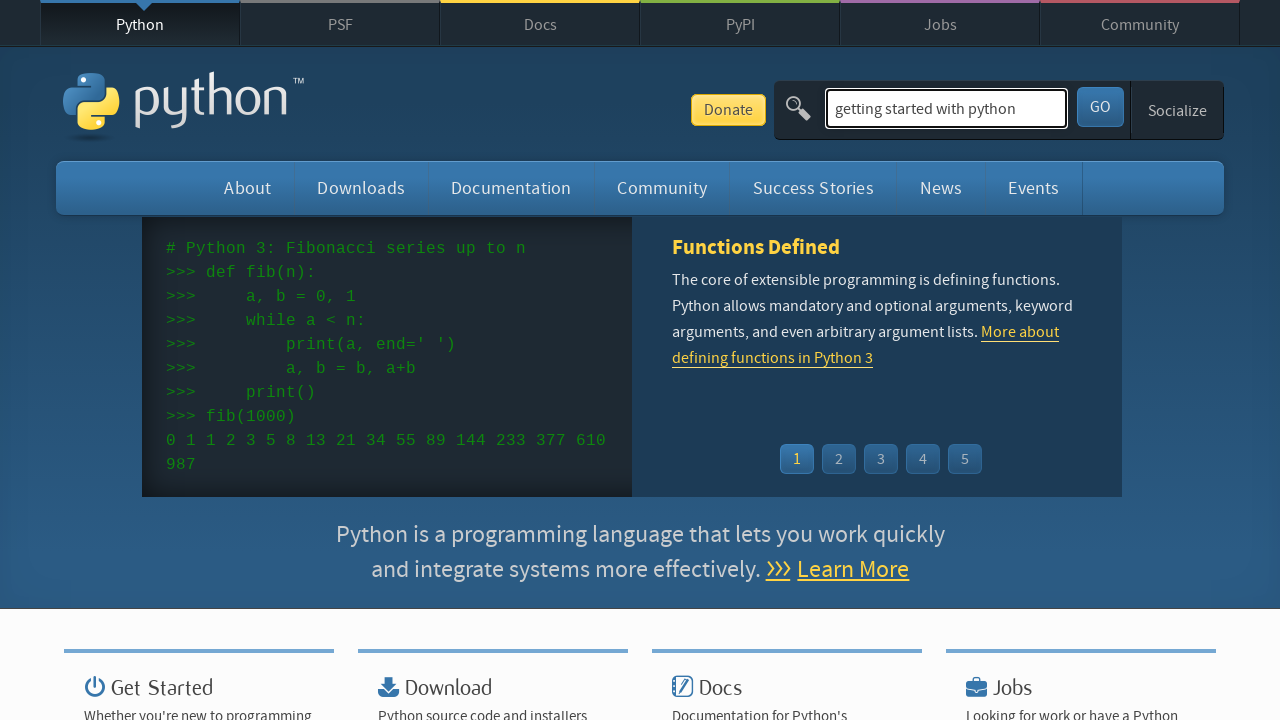

Pressed Enter to submit search query on input[name='q']
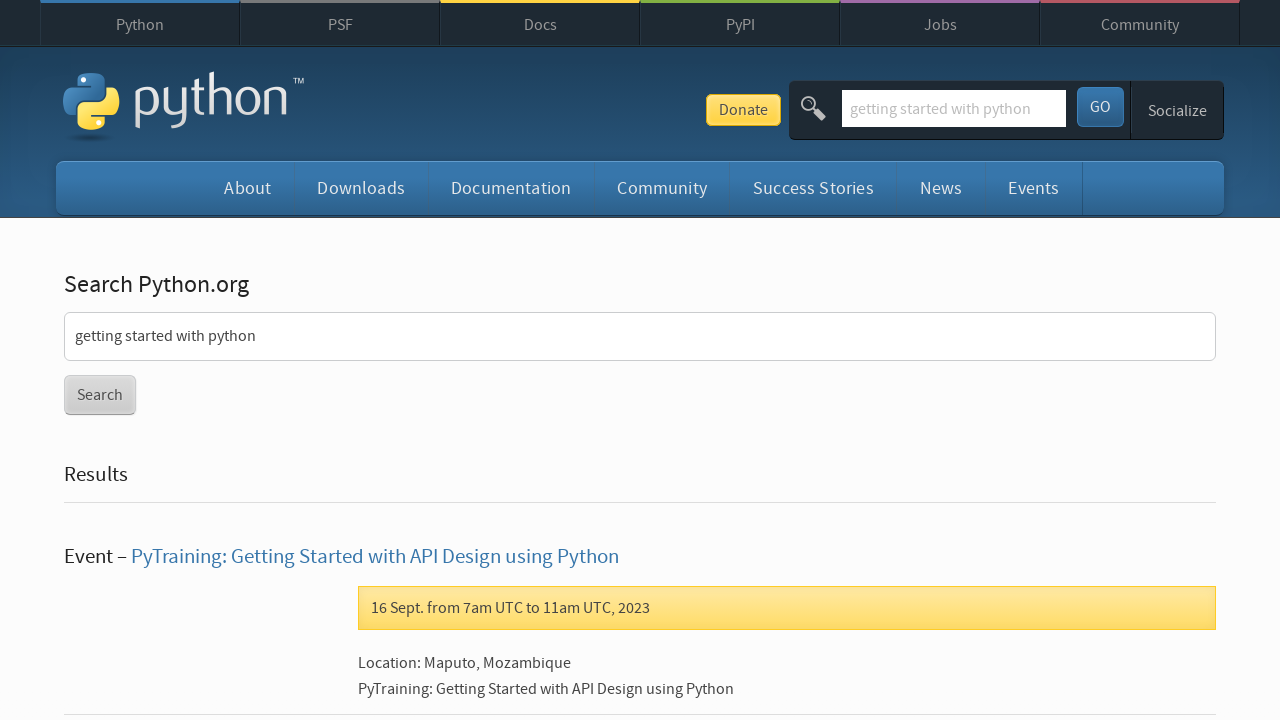

Search results page loaded with correct URL
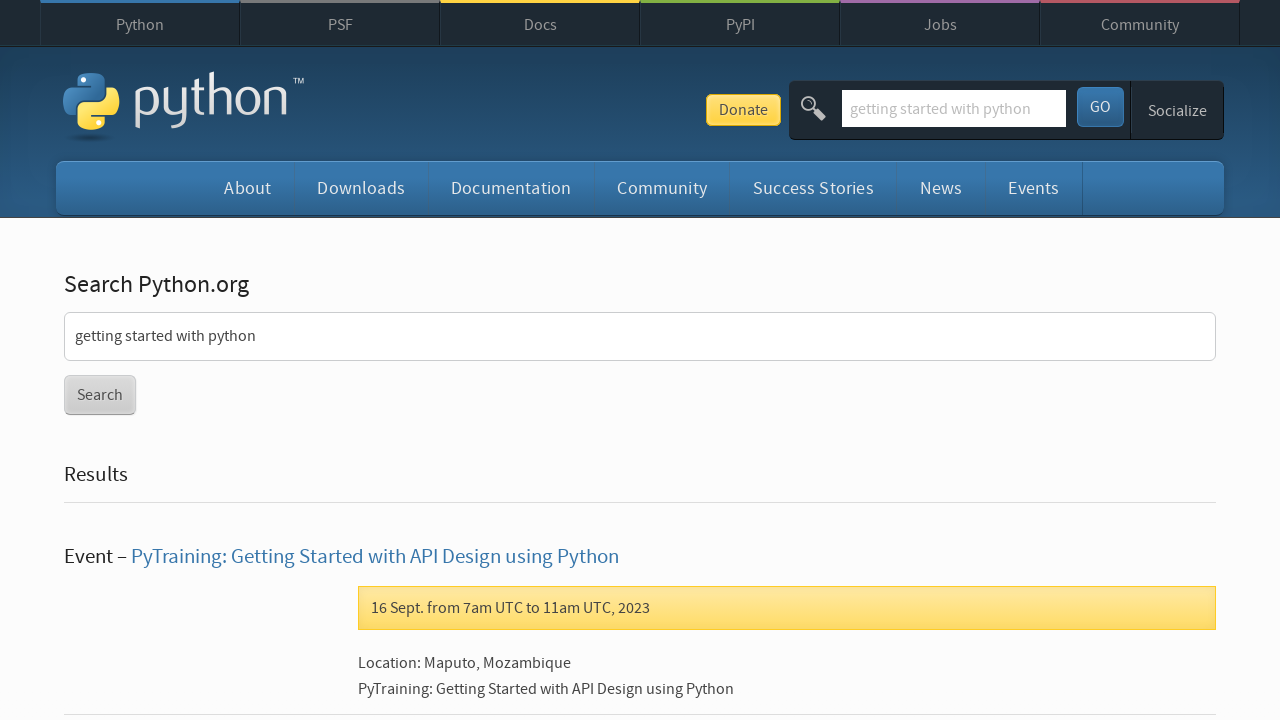

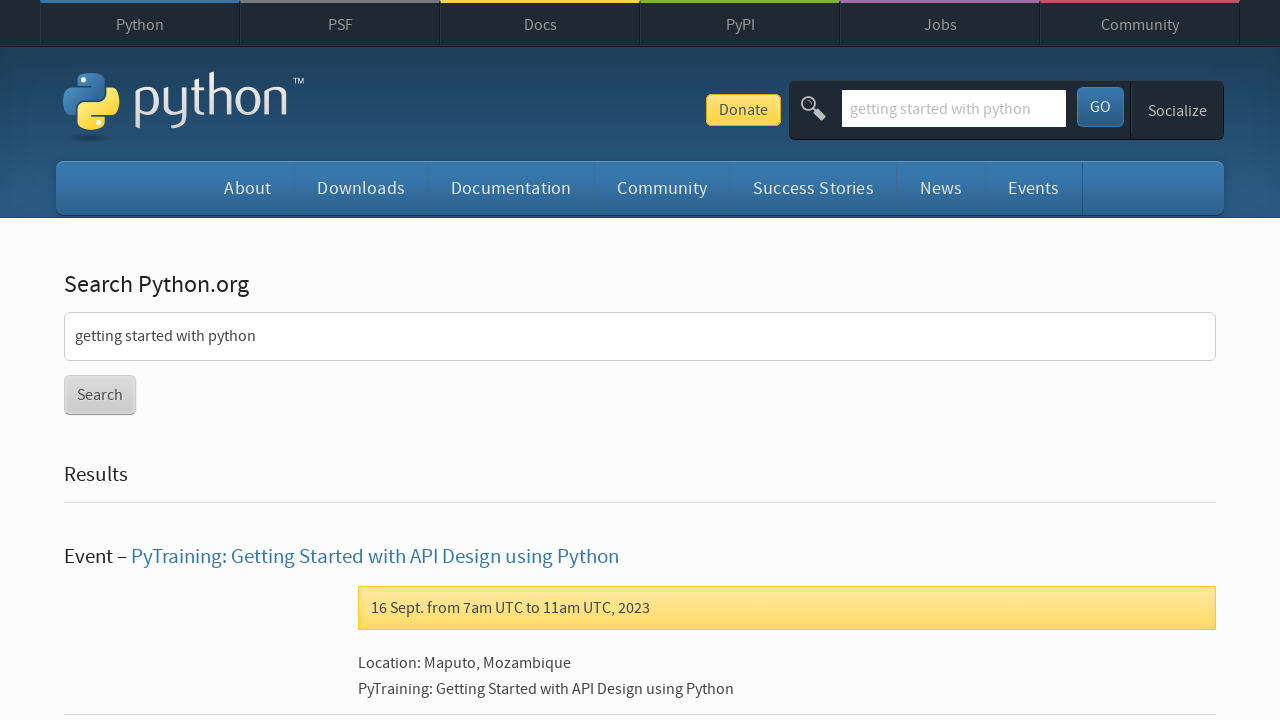